Navigates to the LMS homepage and clicks on the My Account link to access the account page

Starting URL: https://alchemy.hguy.co/lms

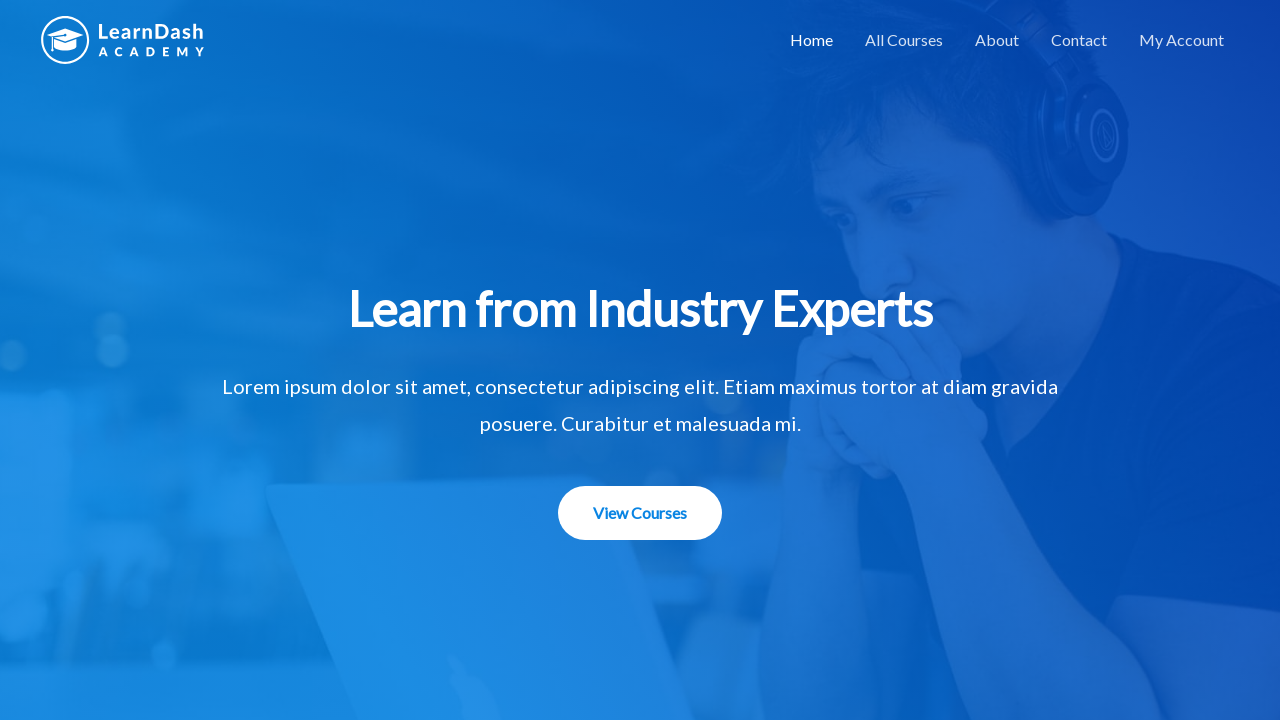

Navigated to LMS homepage at https://alchemy.hguy.co/lms
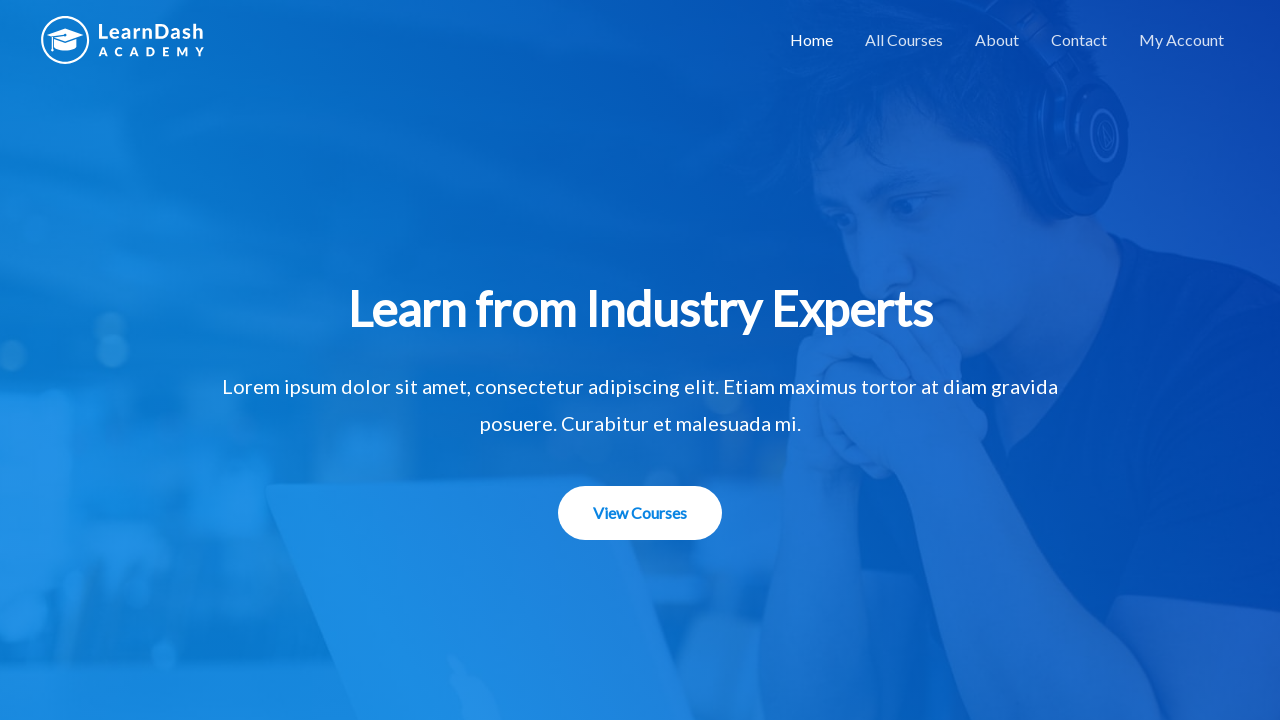

Clicked on My Account link at (1182, 40) on xpath=//a[contains(text(),'My Account')]
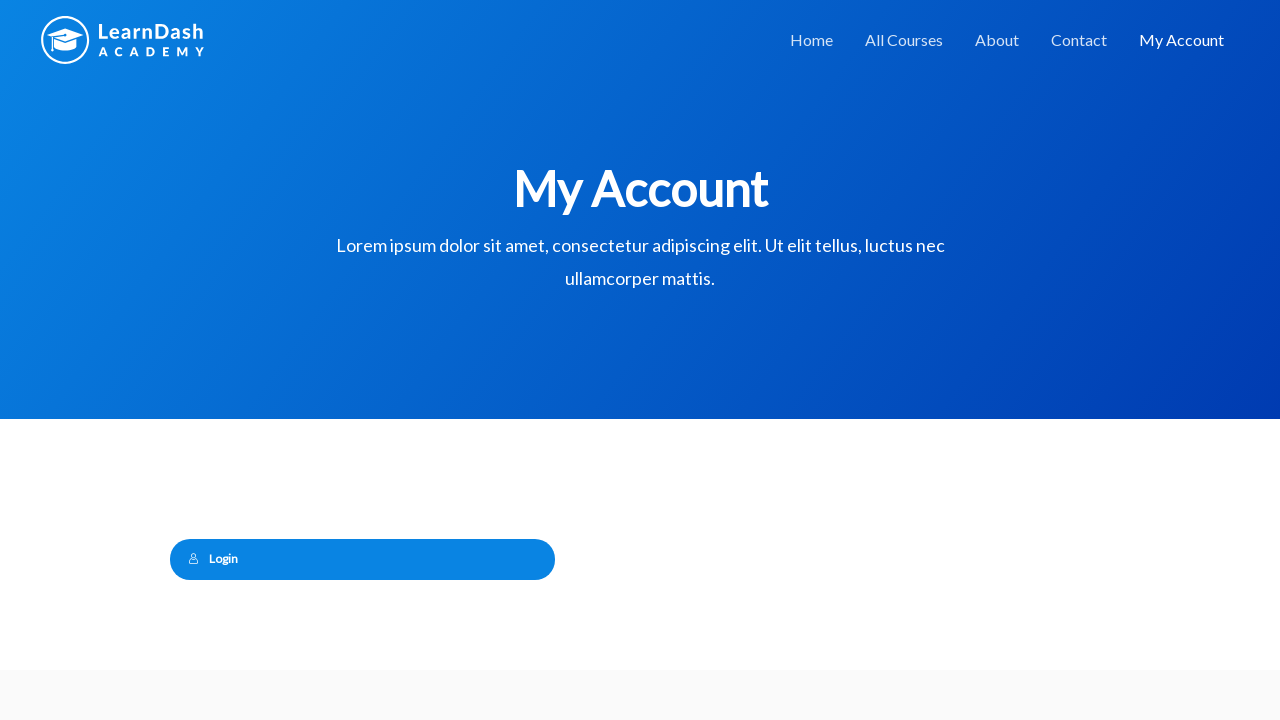

Account page loaded with h1 heading visible
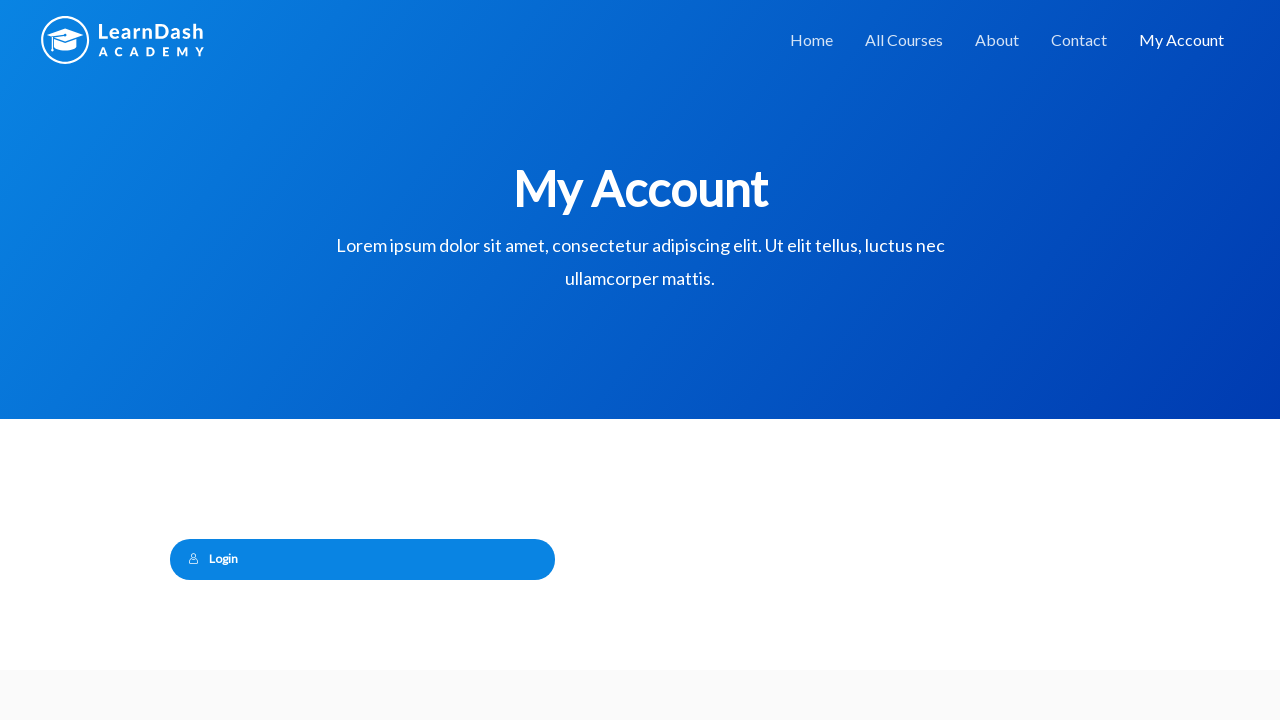

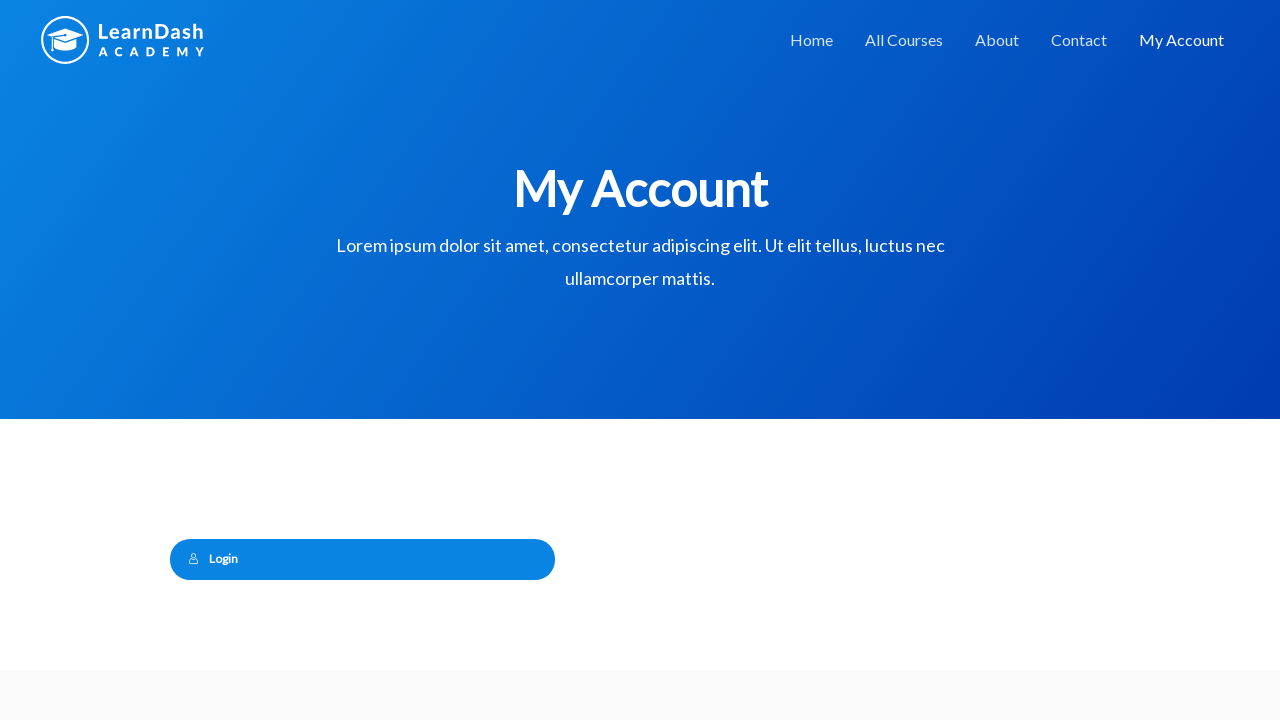